Tests drag and drop functionality by dragging element A to element B's position on a test page

Starting URL: https://the-internet.herokuapp.com/drag_and_drop

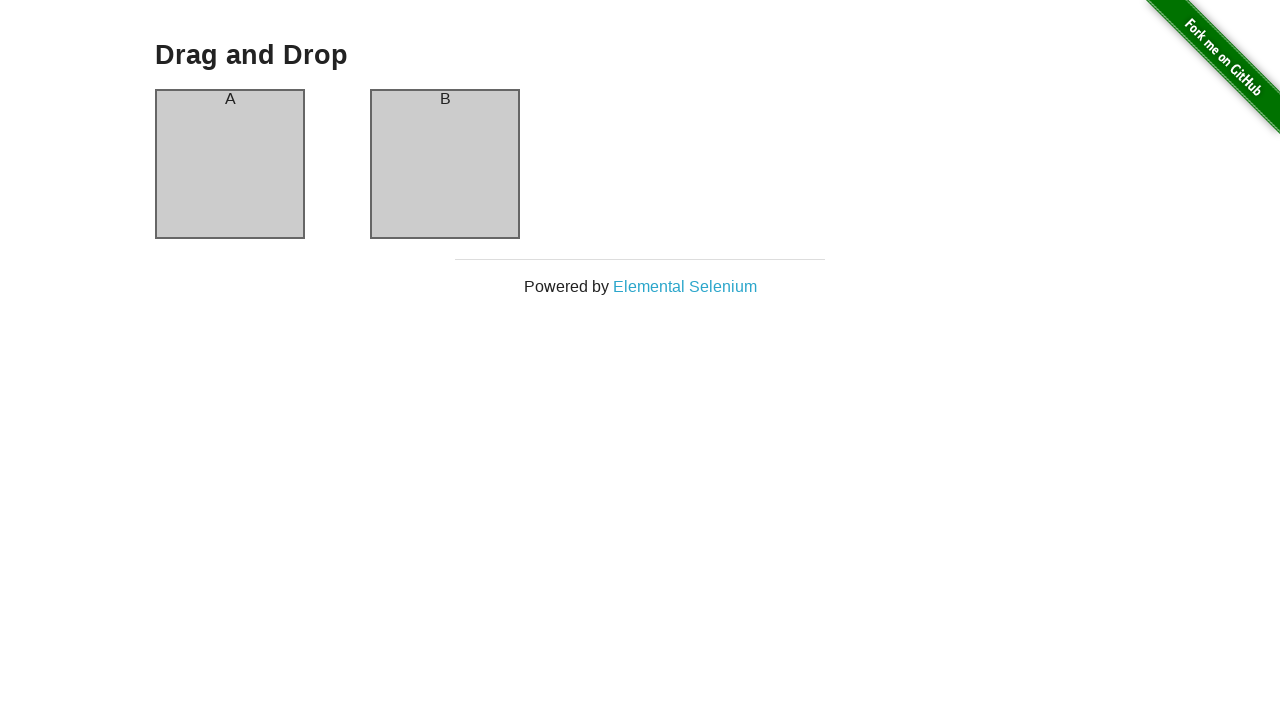

Waited for column-a element to be visible
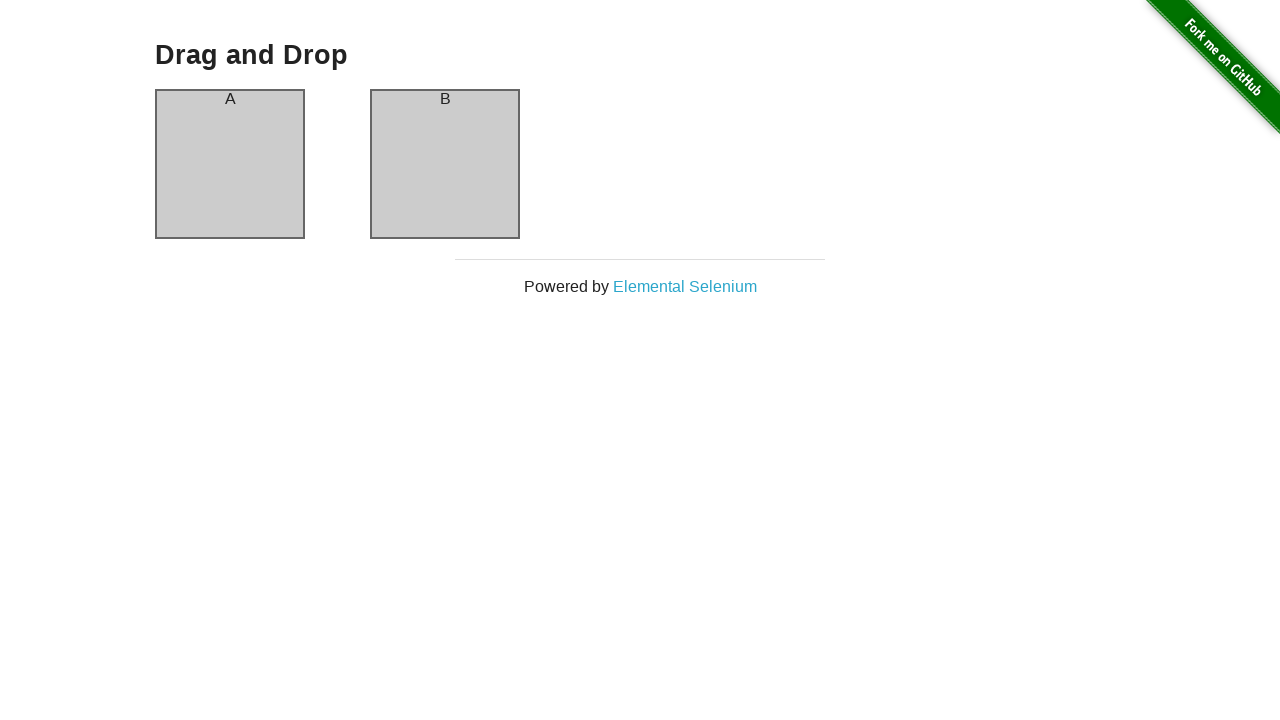

Waited for column-b element to be visible
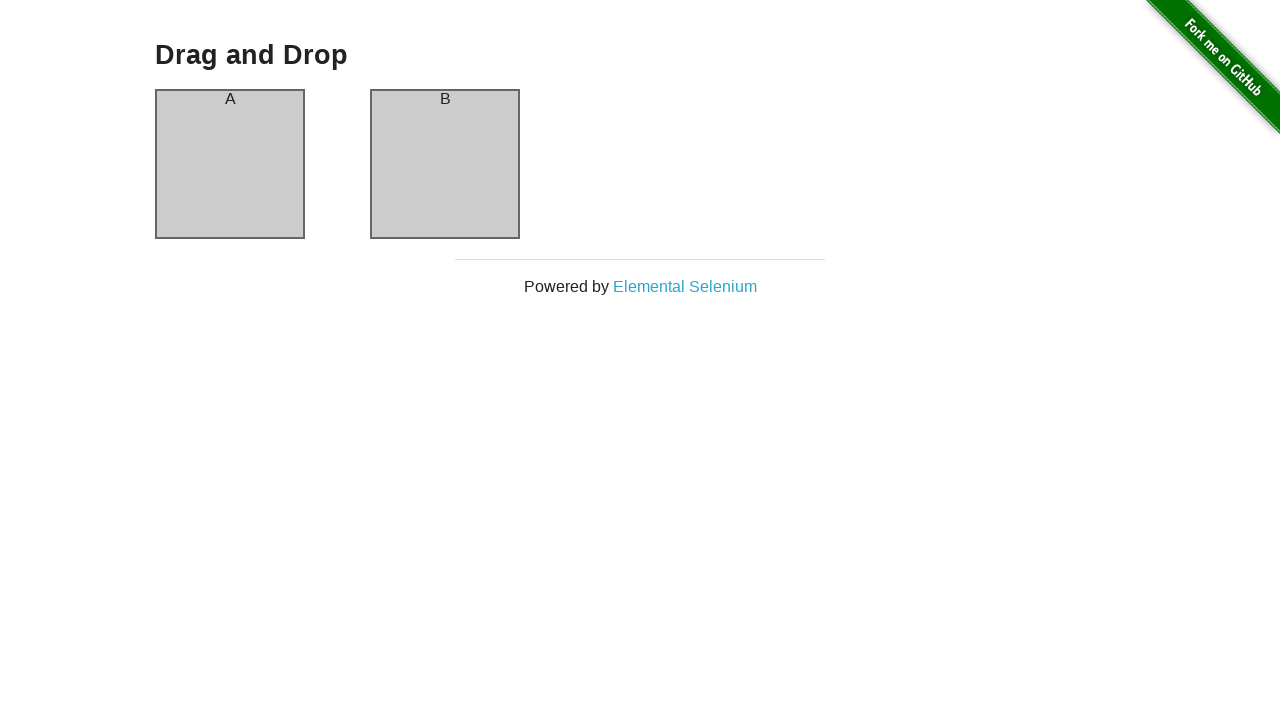

Located source element (column-a)
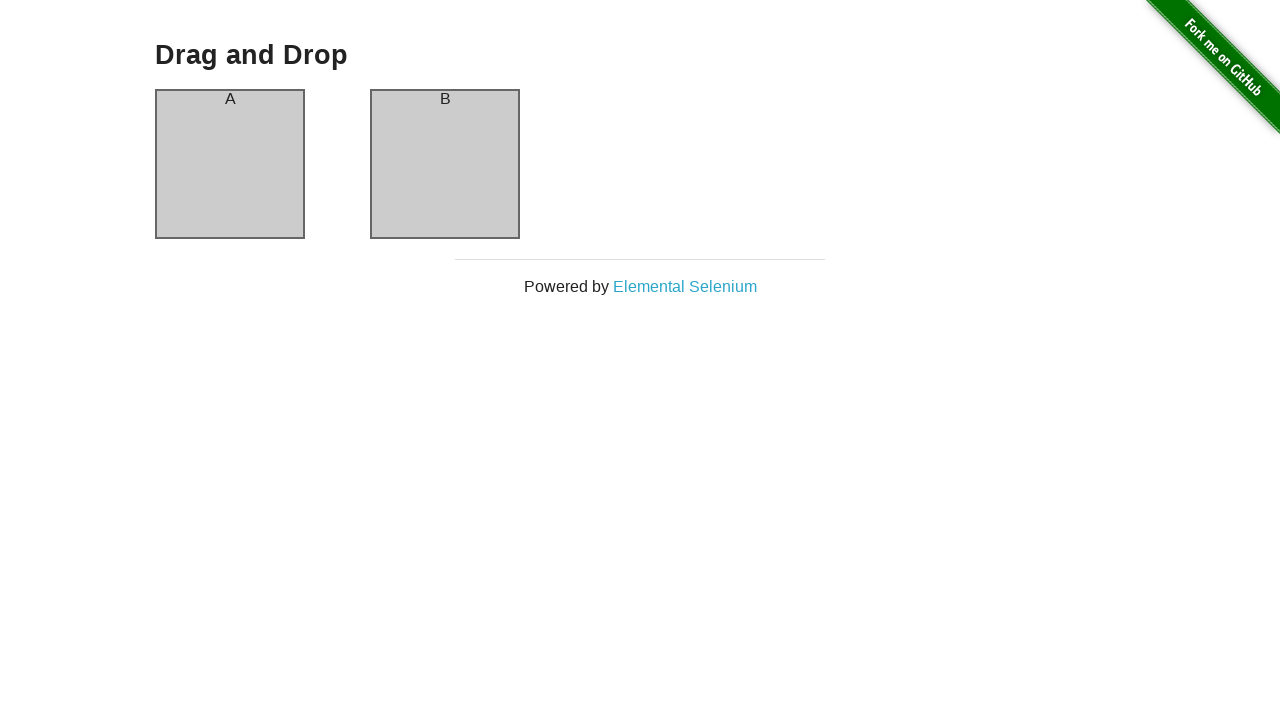

Located target element (column-b)
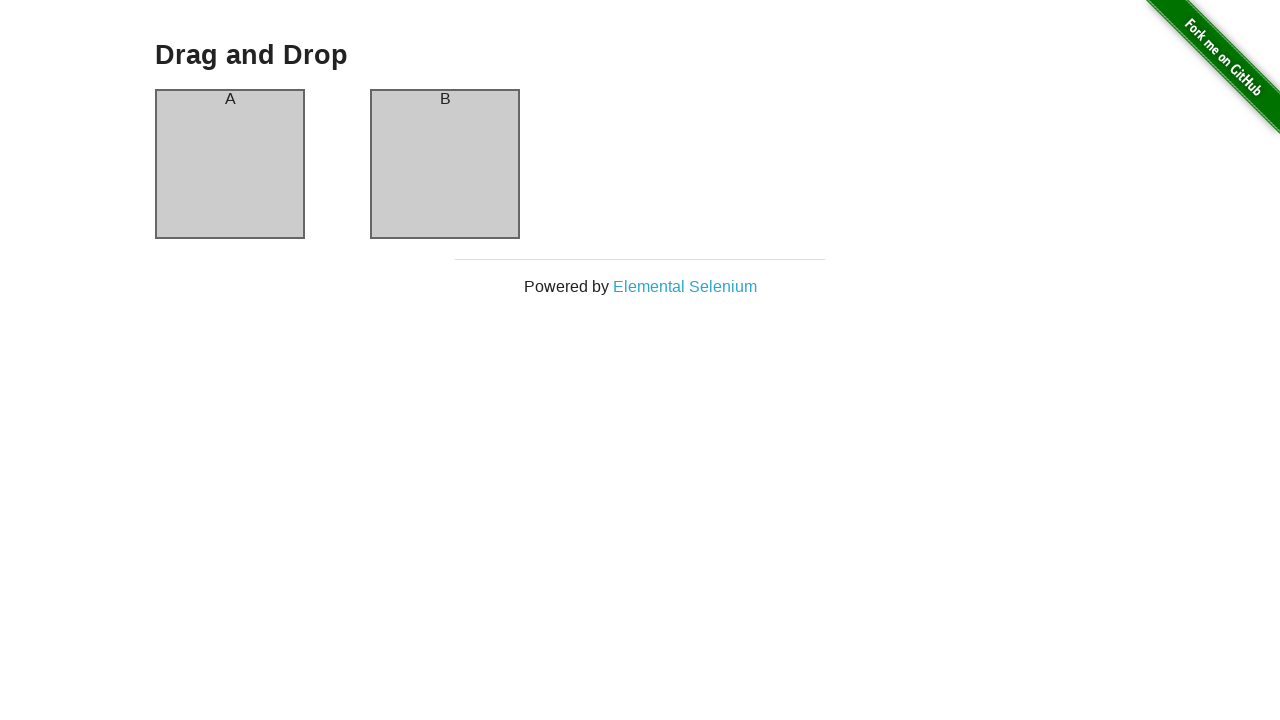

Dragged element A to element B's position at (445, 164)
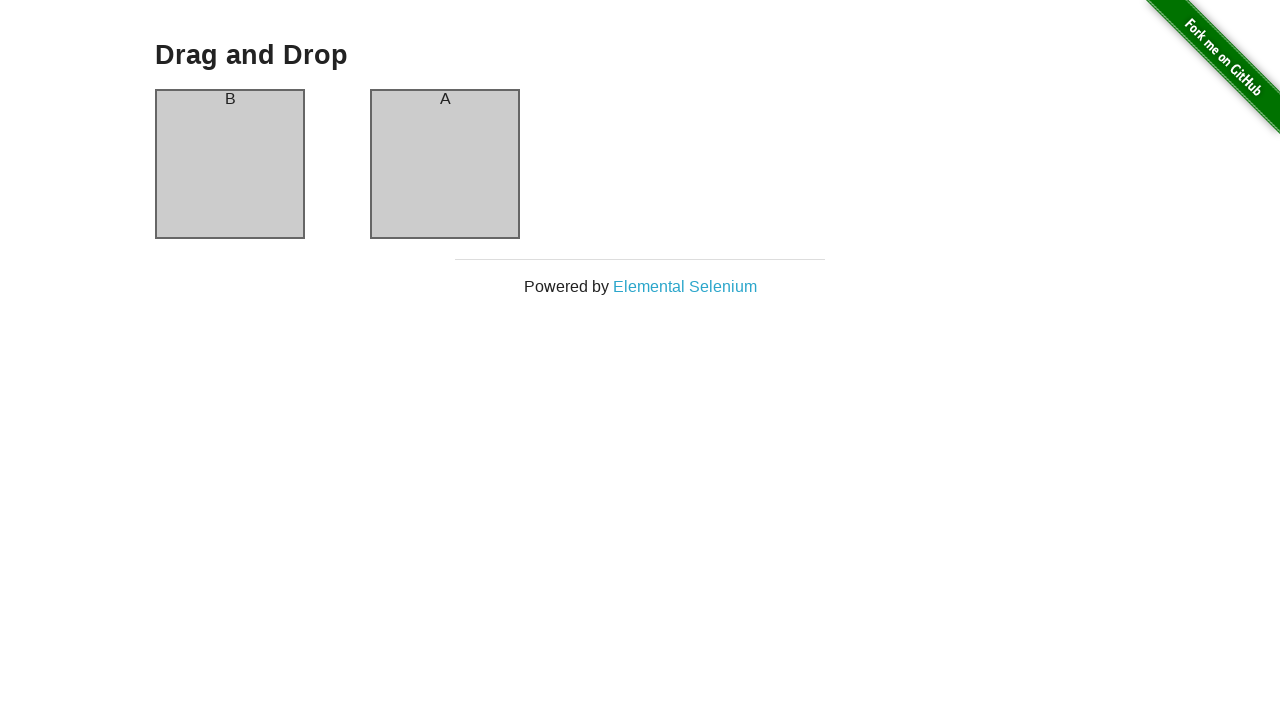

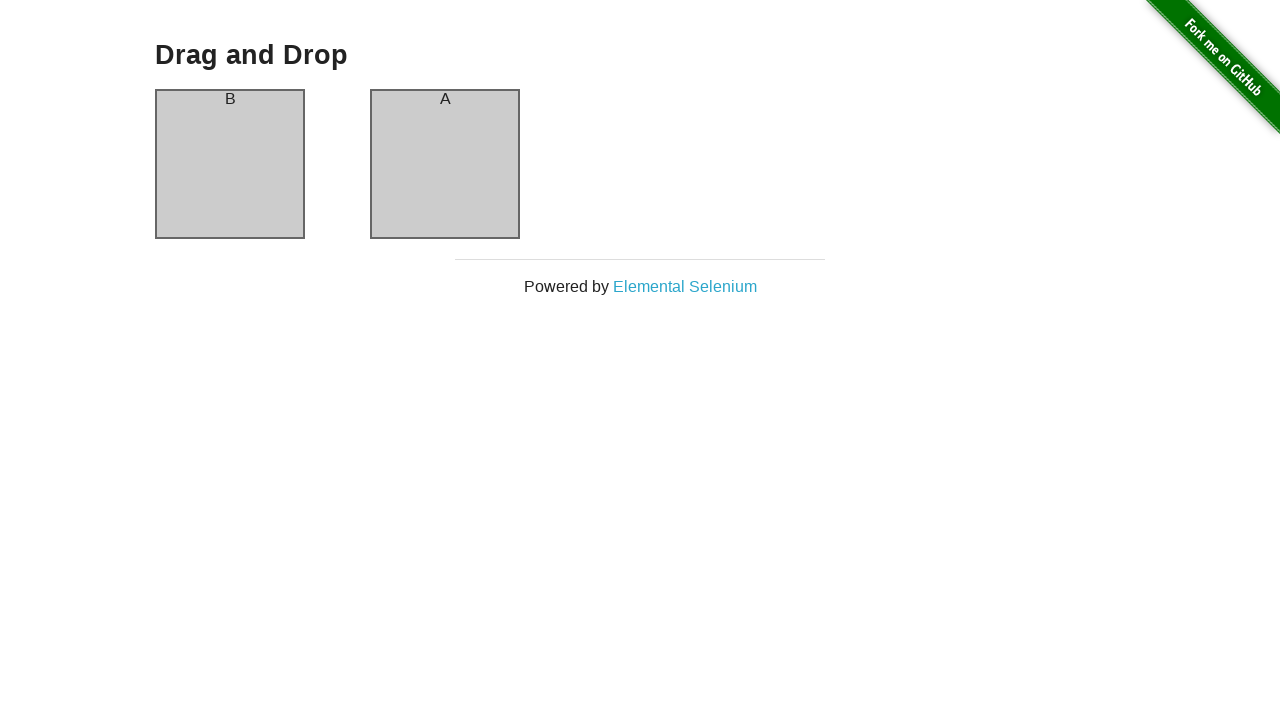